Tests navigation to the About page by clicking the About link

Starting URL: https://centz.herokuapp.com/

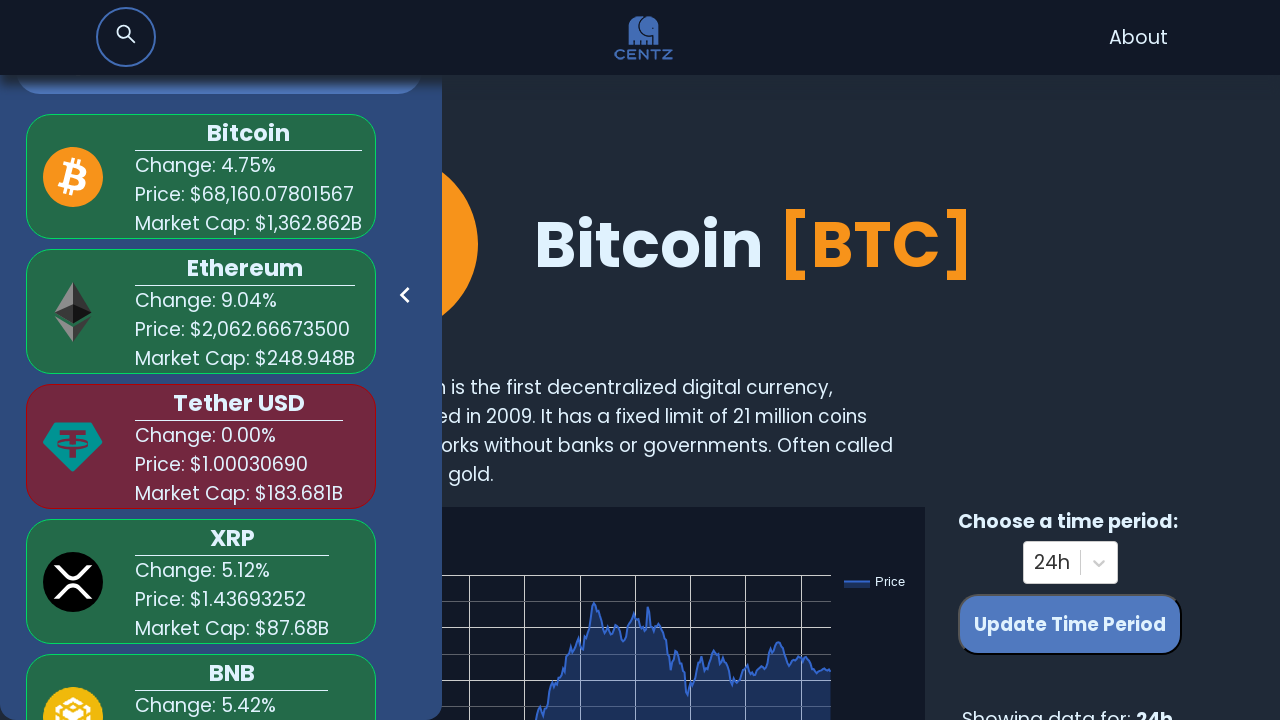

Clicked About link in navigation at (1138, 38) on xpath=//*[@id="root"]/nav/ul/li/a
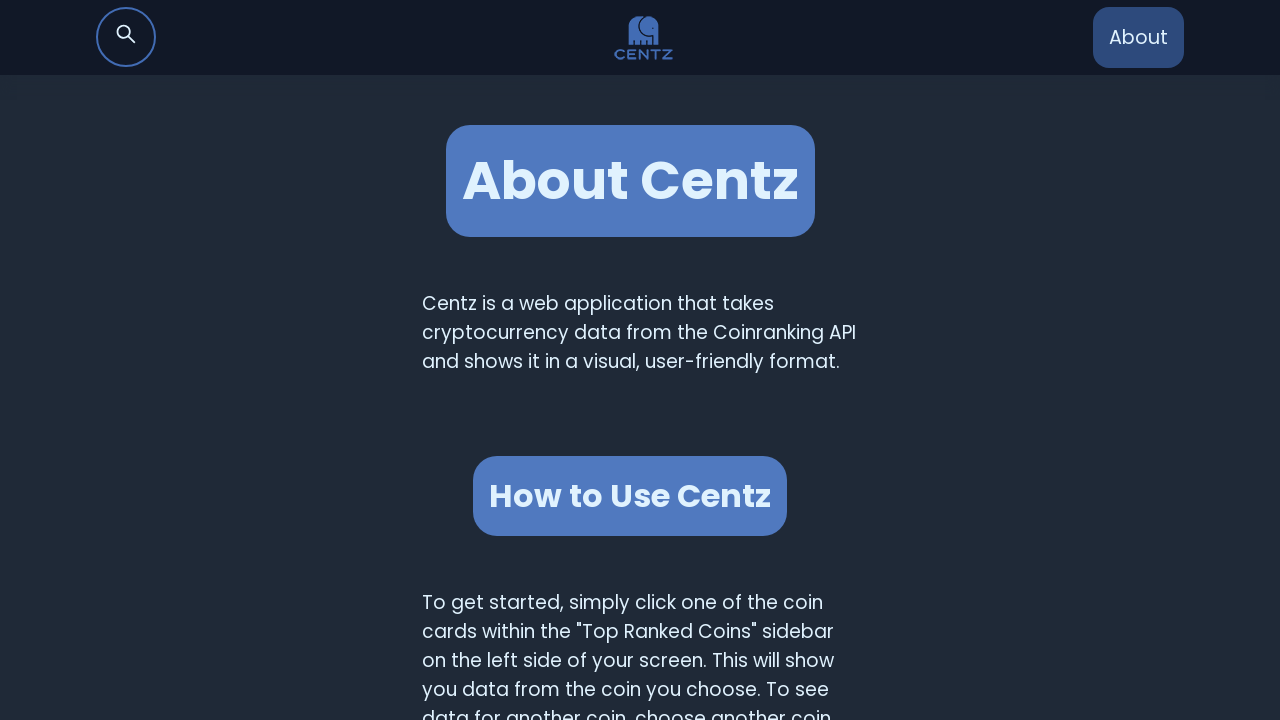

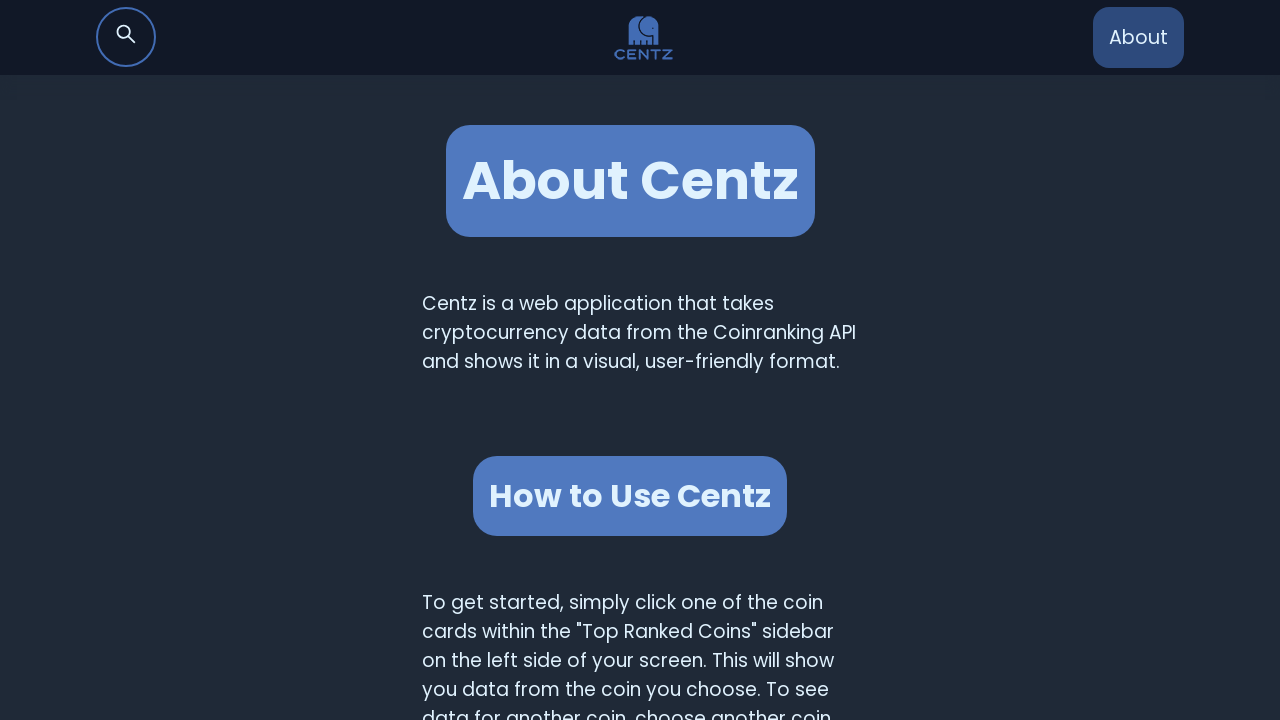